Tests that whitespace is trimmed from edited todo text

Starting URL: https://demo.playwright.dev/todomvc

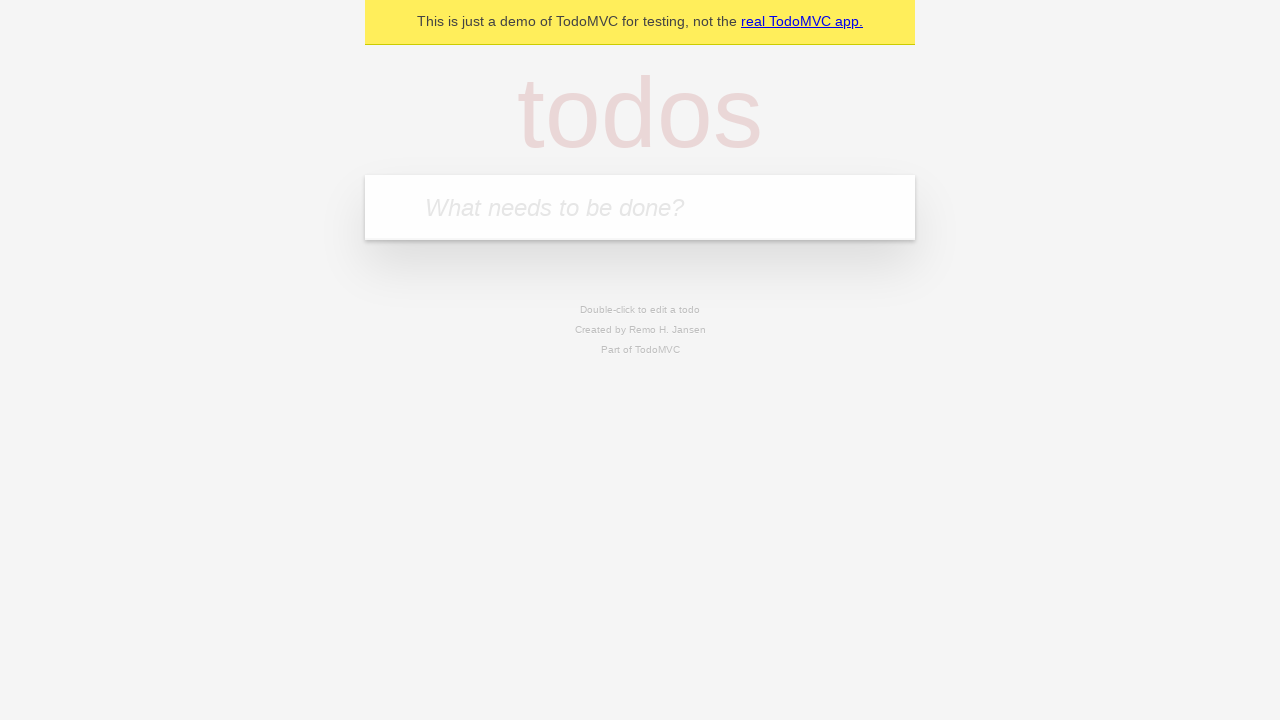

Filled new todo input with 'buy some cheese' on internal:attr=[placeholder="What needs to be done?"i]
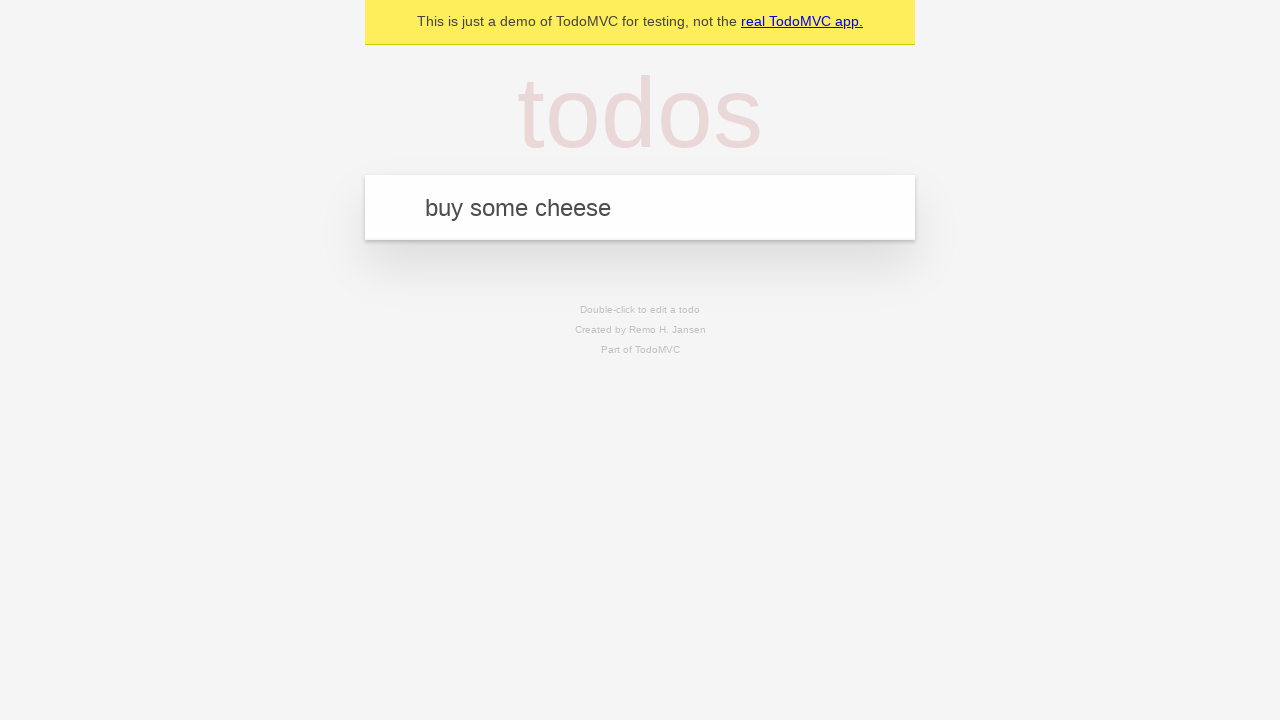

Pressed Enter to create todo 'buy some cheese' on internal:attr=[placeholder="What needs to be done?"i]
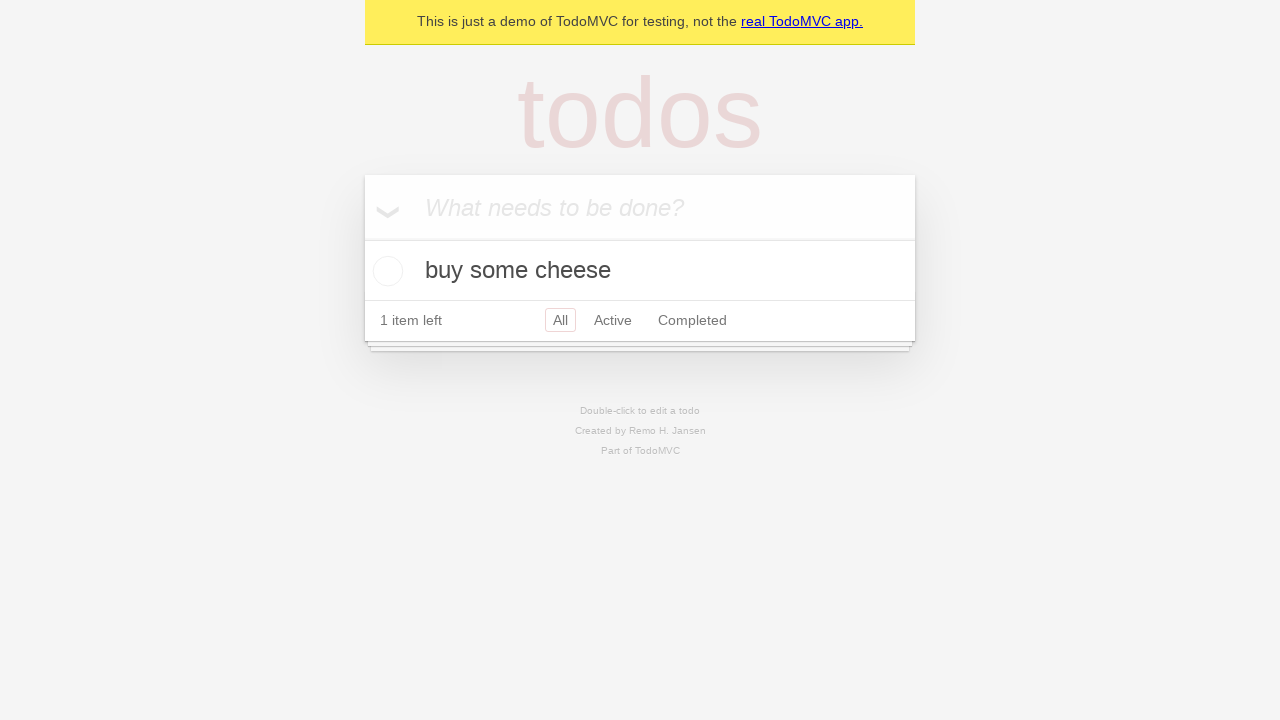

Filled new todo input with 'feed the cat' on internal:attr=[placeholder="What needs to be done?"i]
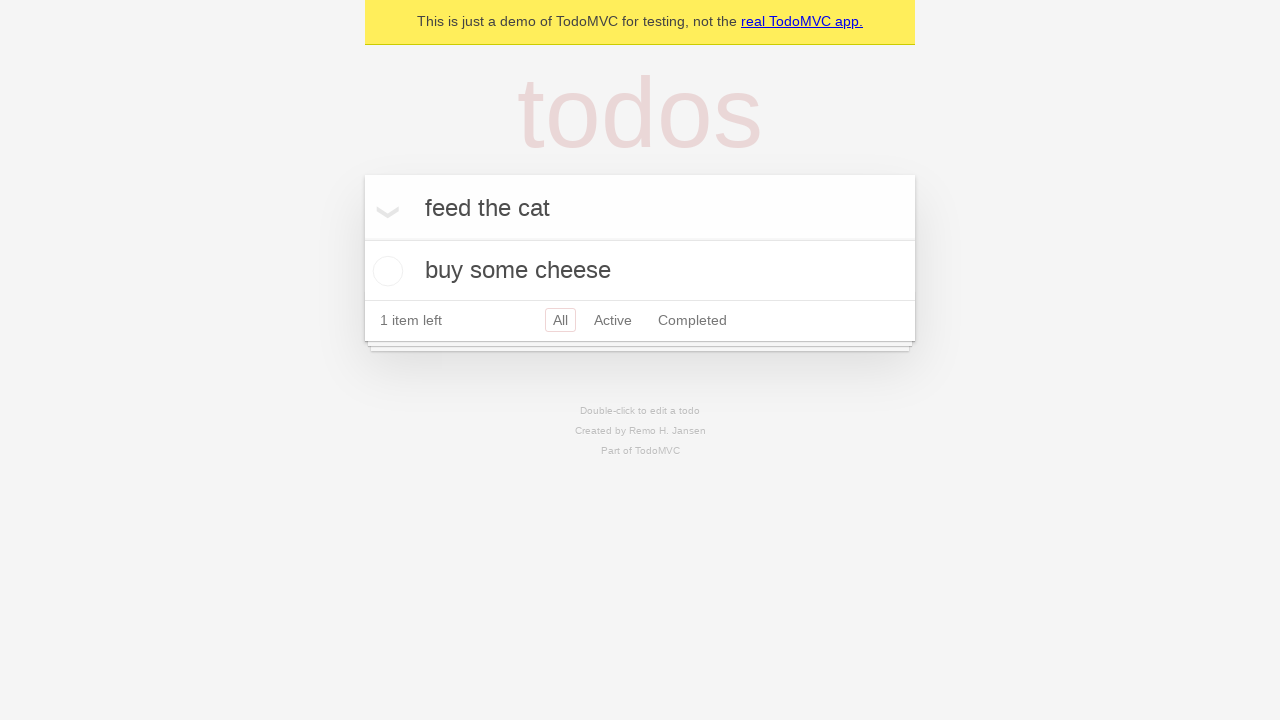

Pressed Enter to create todo 'feed the cat' on internal:attr=[placeholder="What needs to be done?"i]
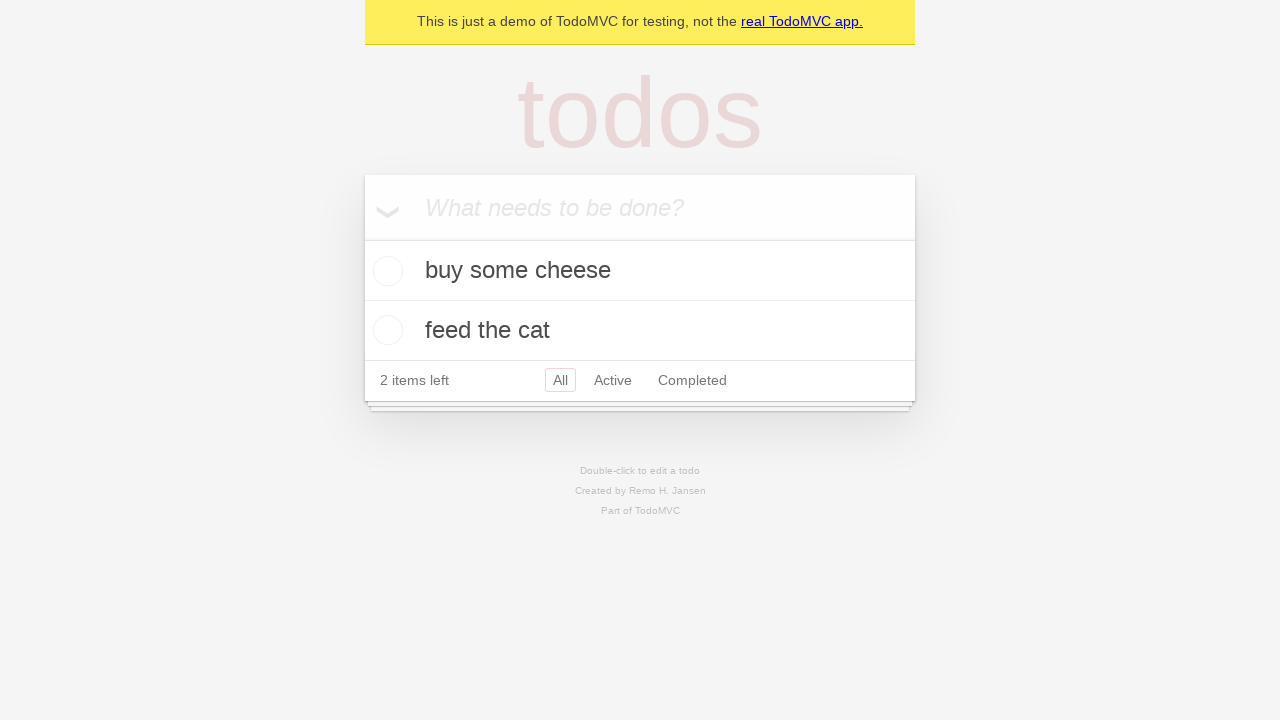

Filled new todo input with 'book a doctors appointment' on internal:attr=[placeholder="What needs to be done?"i]
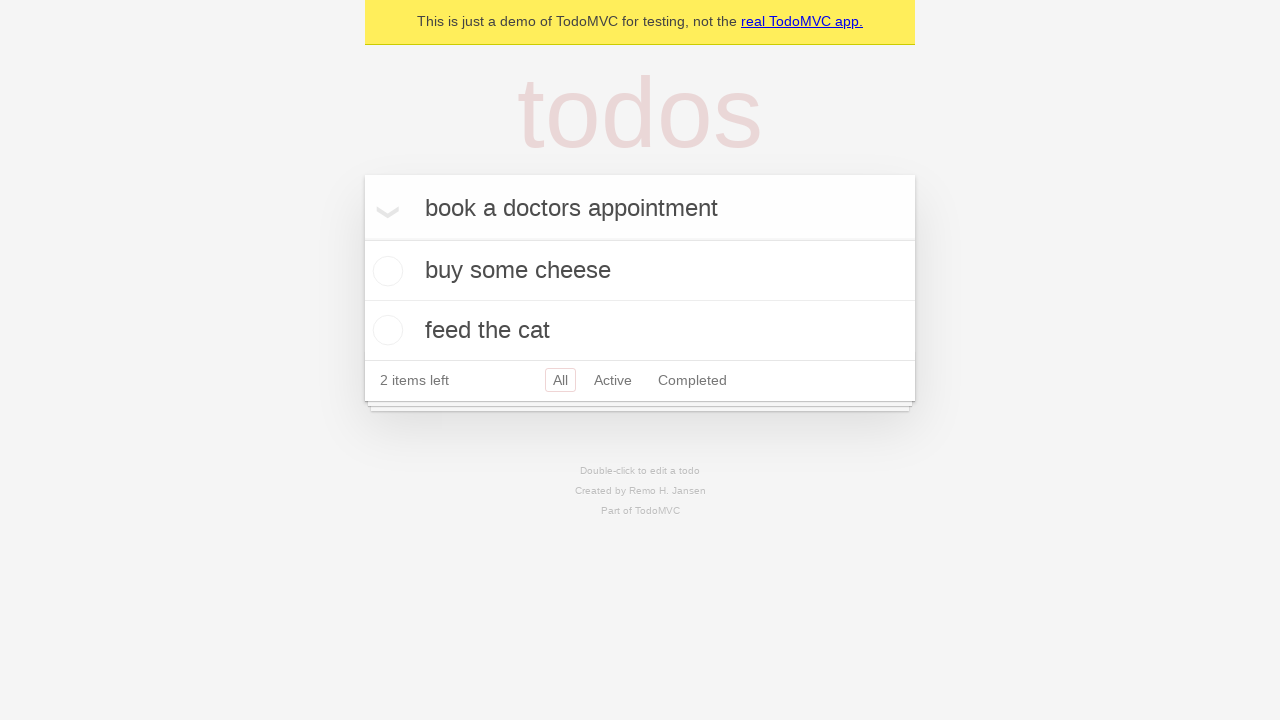

Pressed Enter to create todo 'book a doctors appointment' on internal:attr=[placeholder="What needs to be done?"i]
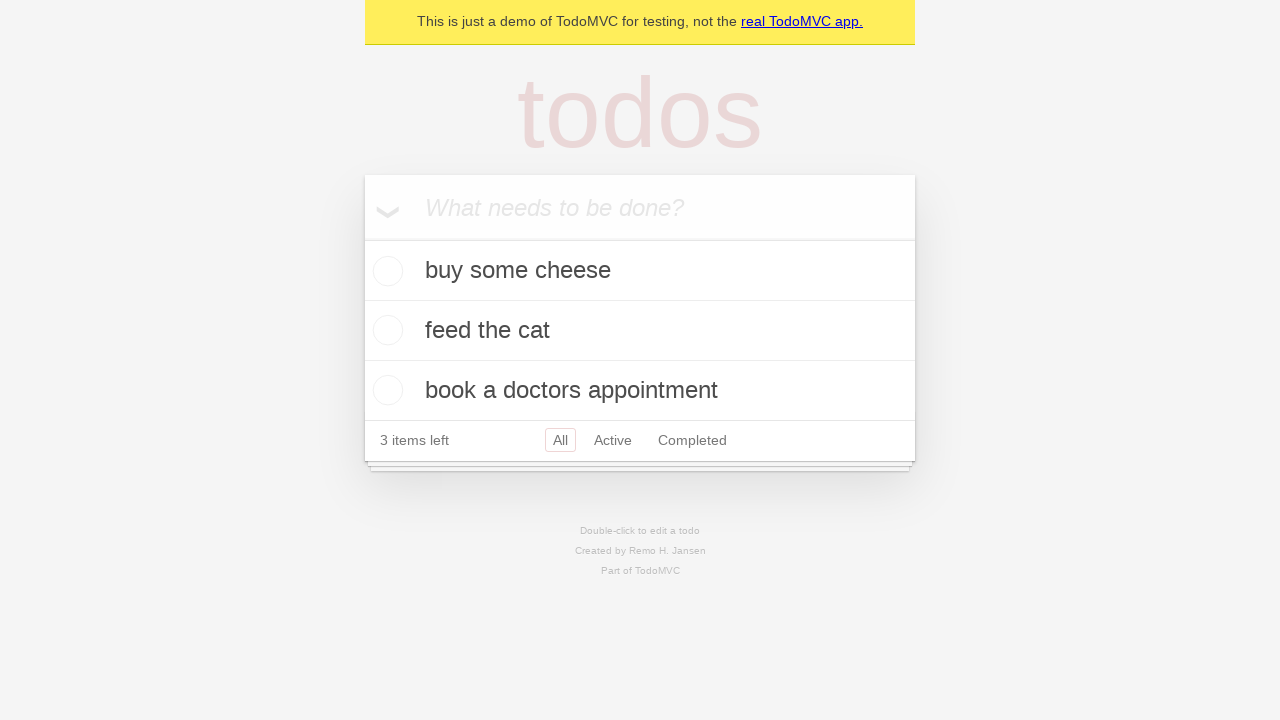

Waited for all 3 todos to load
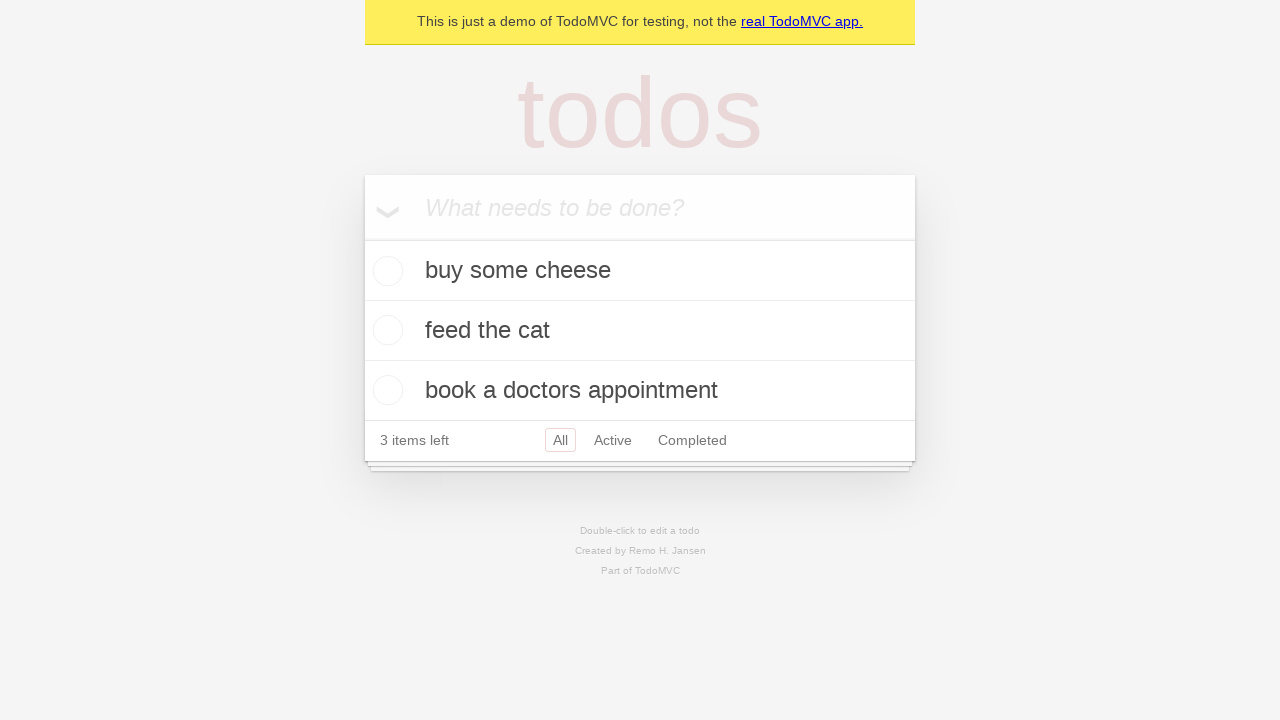

Double-clicked second todo item to enter edit mode at (640, 331) on internal:testid=[data-testid="todo-item"s] >> nth=1
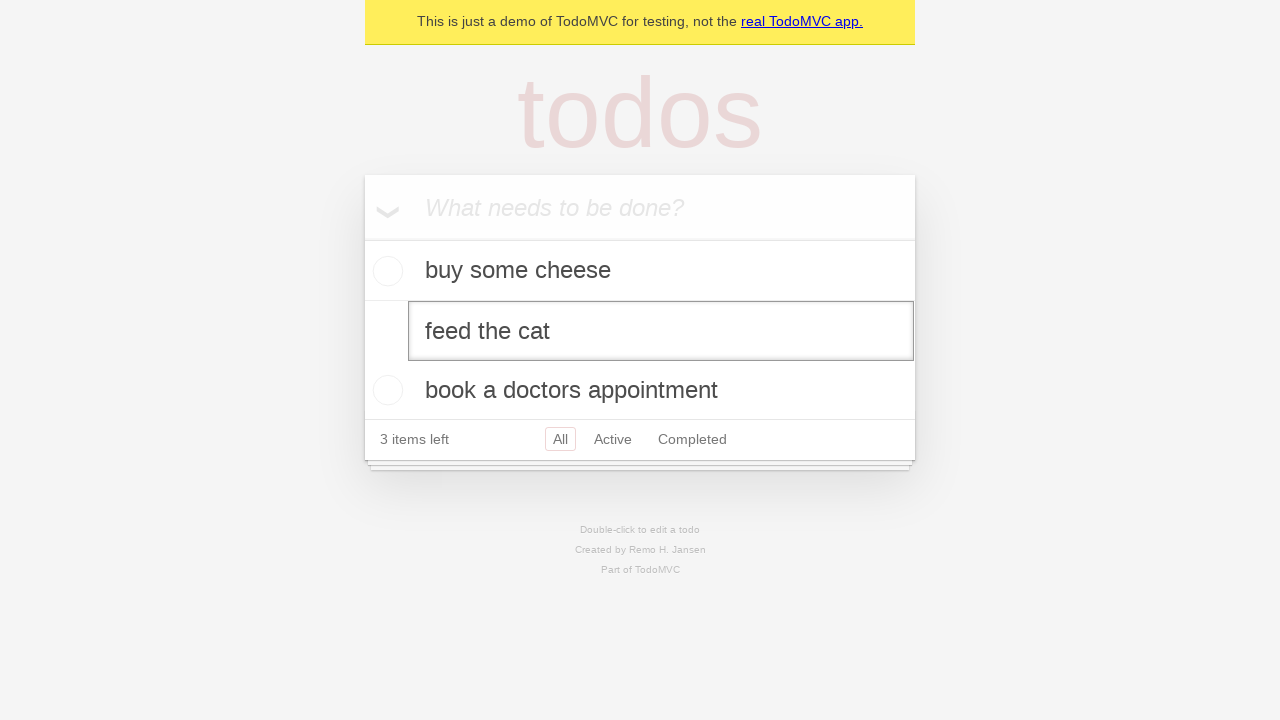

Filled edit input with text containing leading and trailing whitespace on internal:testid=[data-testid="todo-item"s] >> nth=1 >> internal:role=textbox[nam
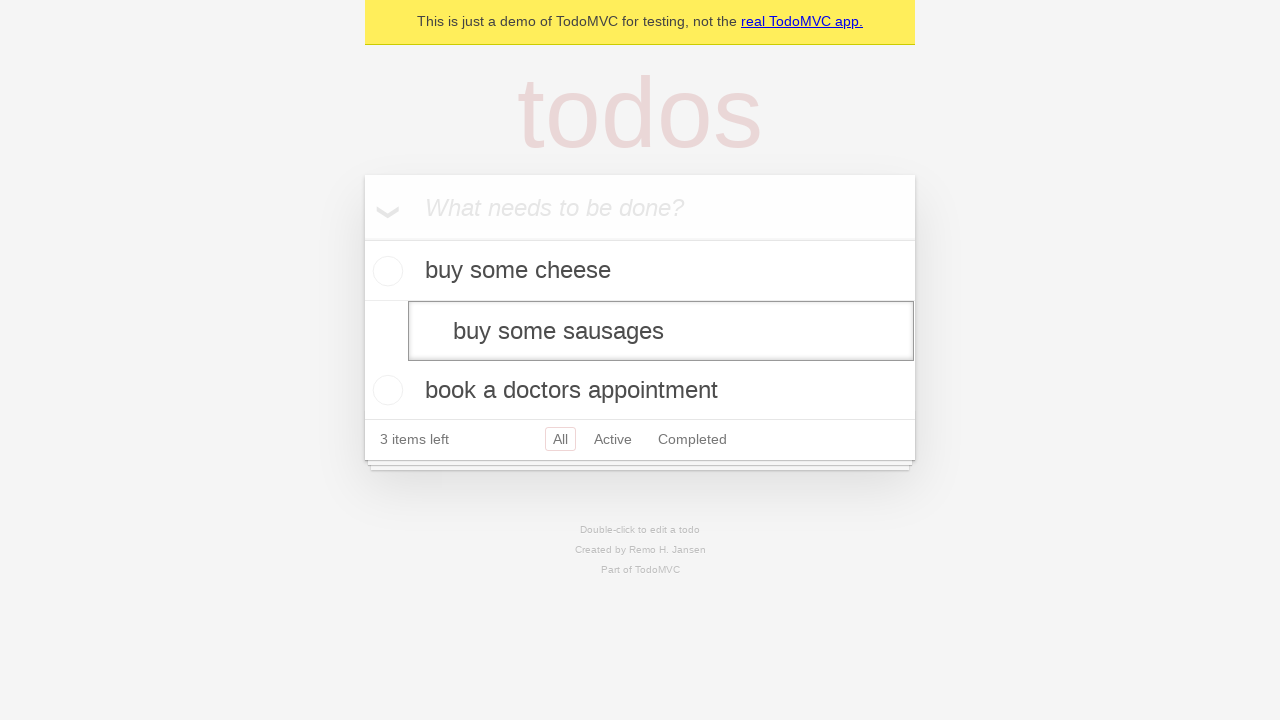

Pressed Enter to save edited todo with whitespace trimming on internal:testid=[data-testid="todo-item"s] >> nth=1 >> internal:role=textbox[nam
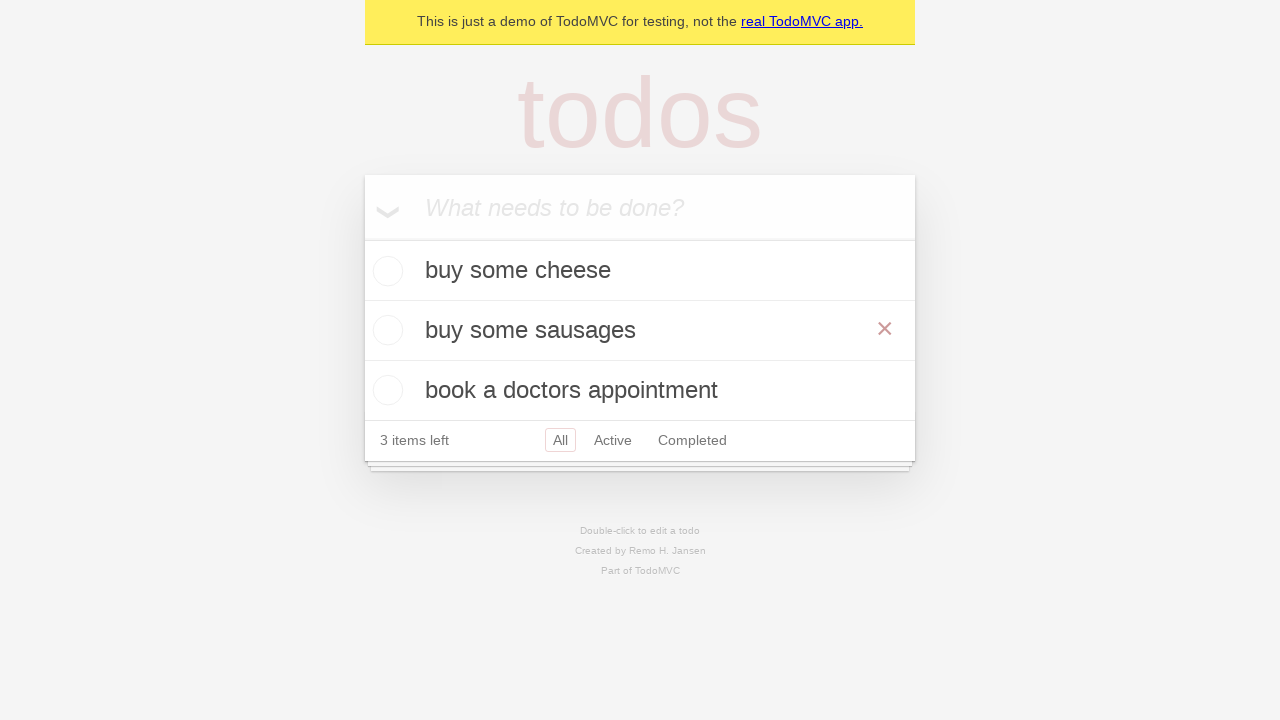

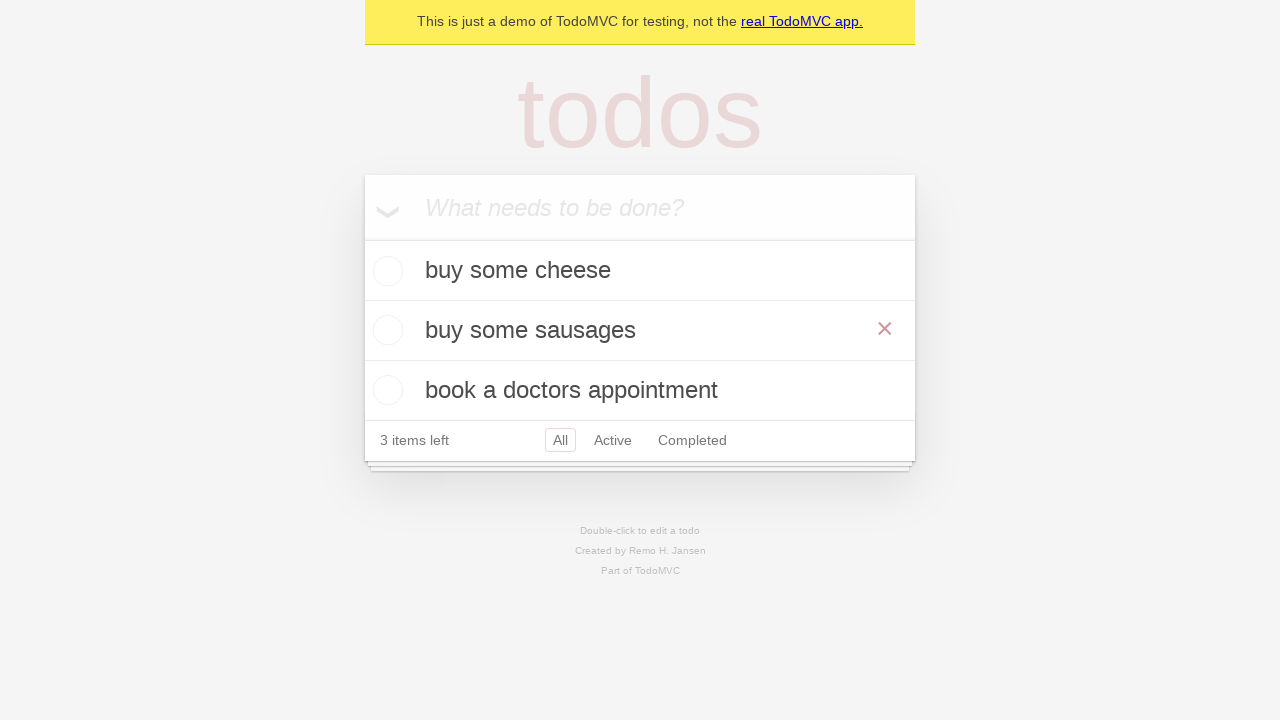